Tests navigation to Browse Languages menu and then to the J submenu, verifying that languages starting with J are displayed correctly

Starting URL: http://www.99-bottles-of-beer.net/

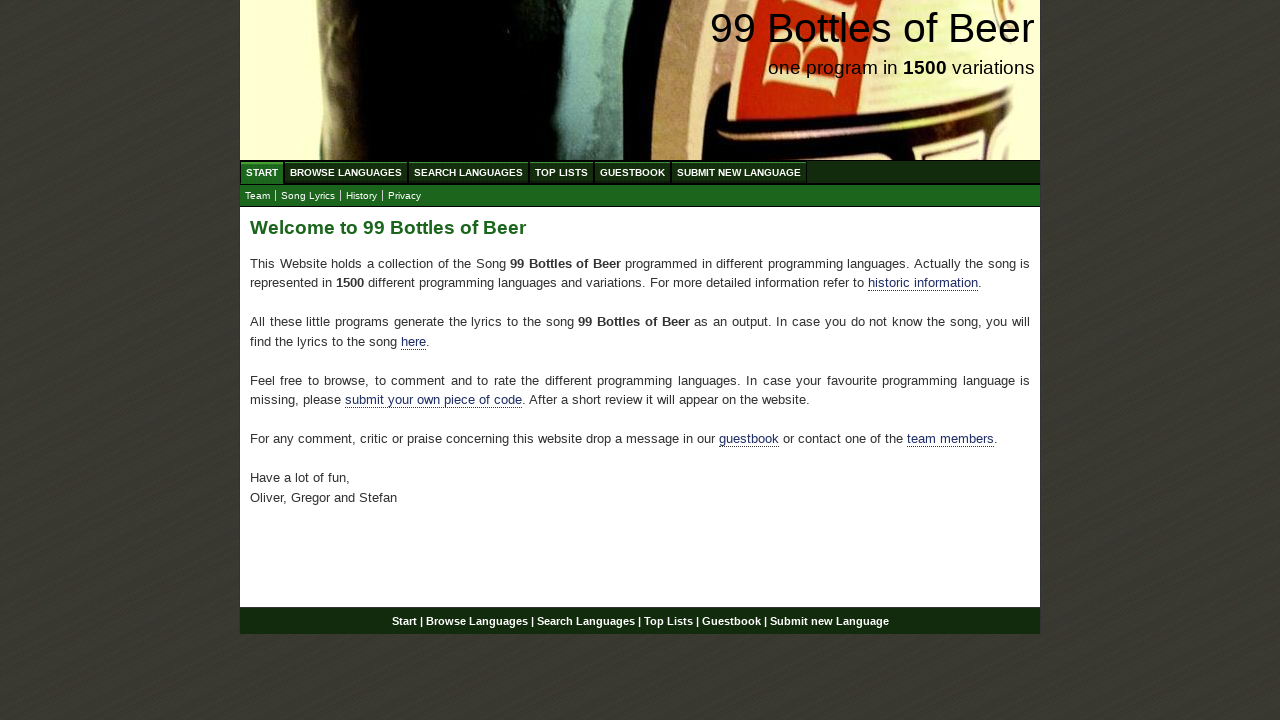

Clicked on Browse Languages menu at (346, 172) on xpath=//li/a[@href='/abc.html']
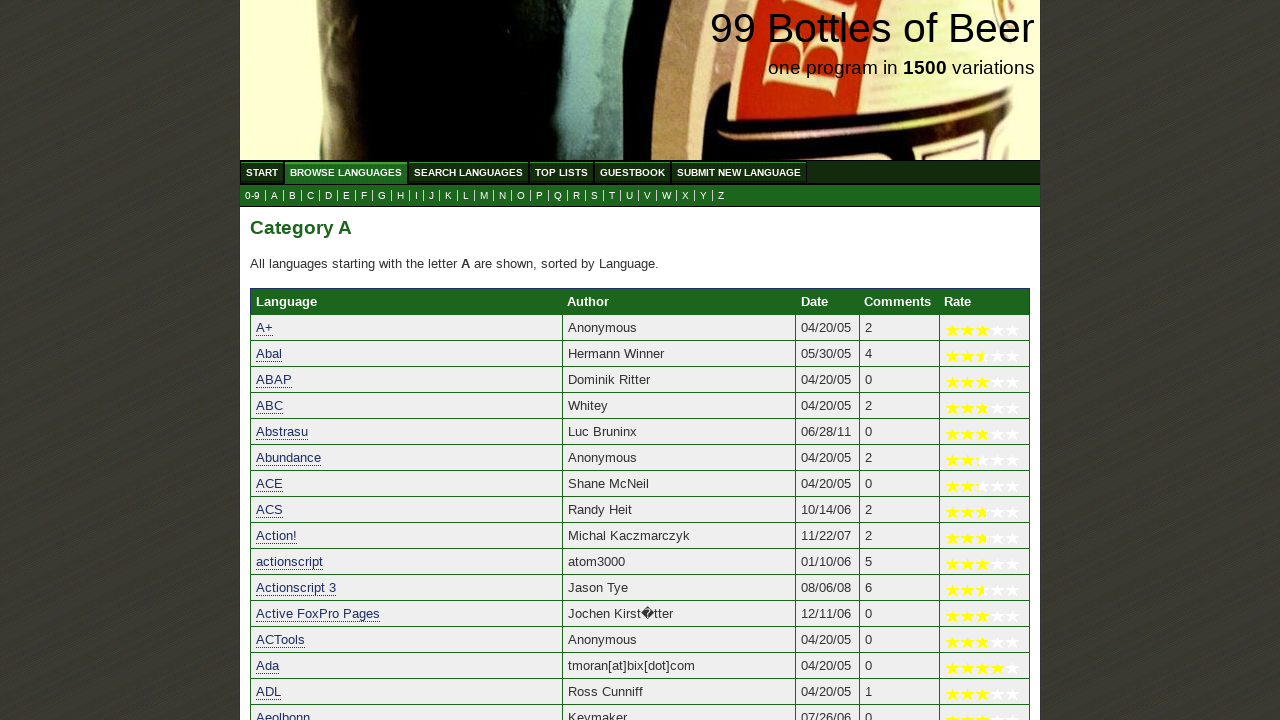

Clicked on J submenu at (432, 196) on xpath=//li/a[@href='j.html']
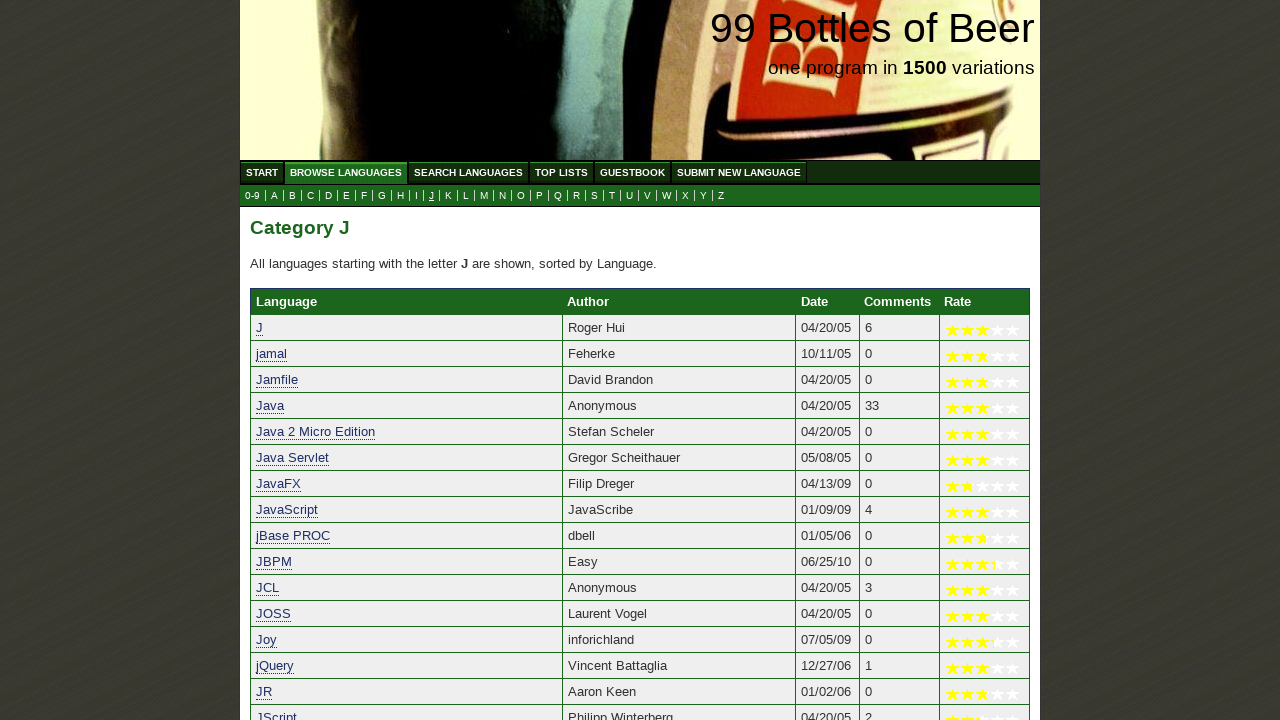

Main content paragraph loaded and verified
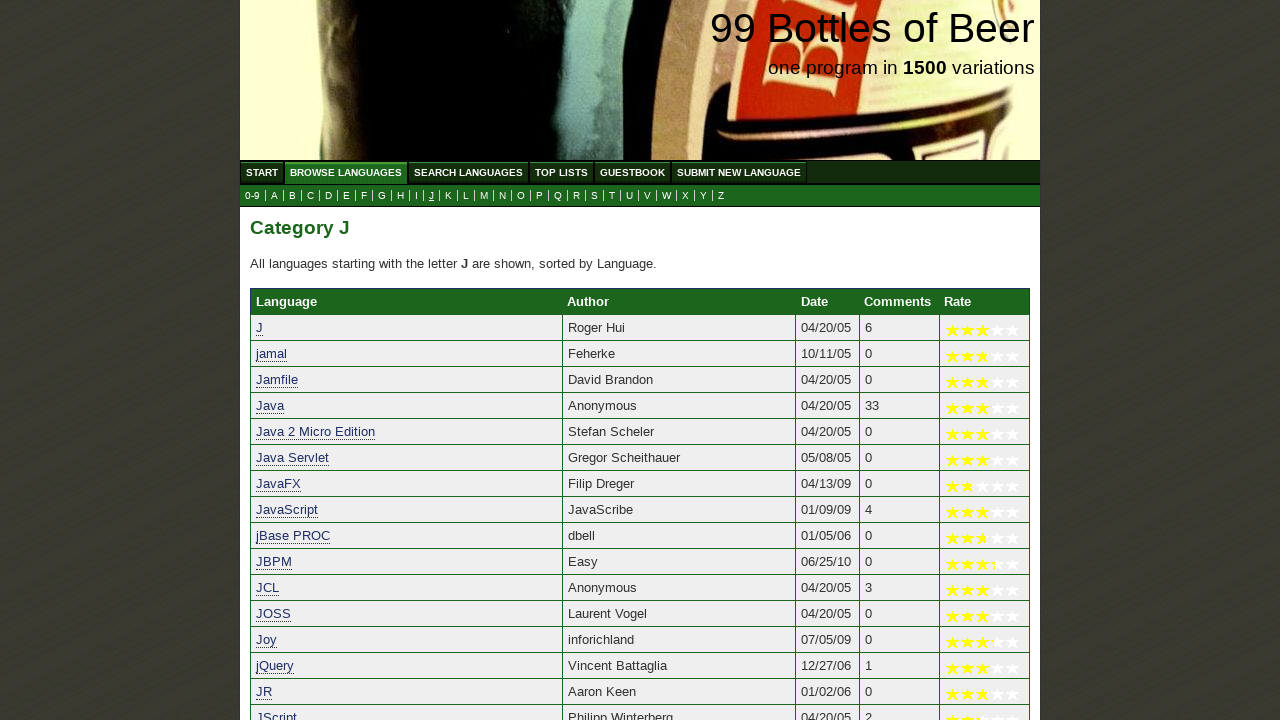

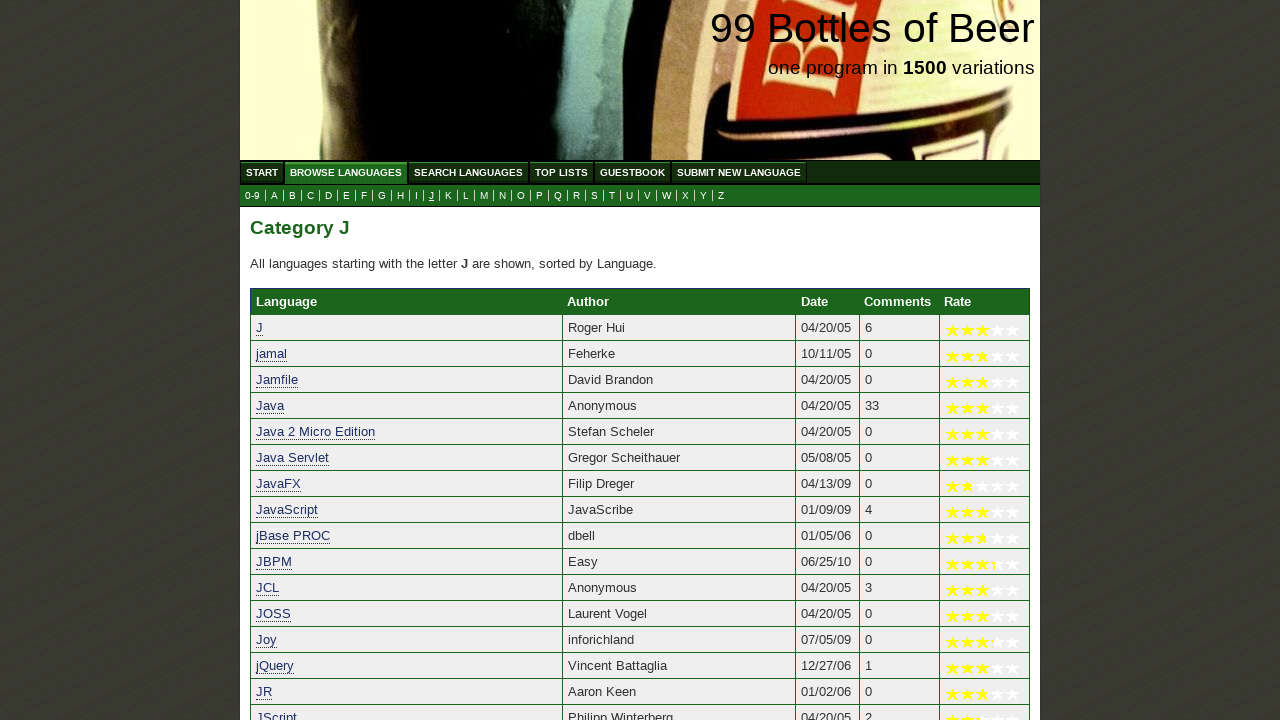